Tests JavaScript alert and prompt dialogs by getting a password from an alert, entering it into a prompt, and verifying the success message appears.

Starting URL: https://savkk.github.io/selenium-practice/

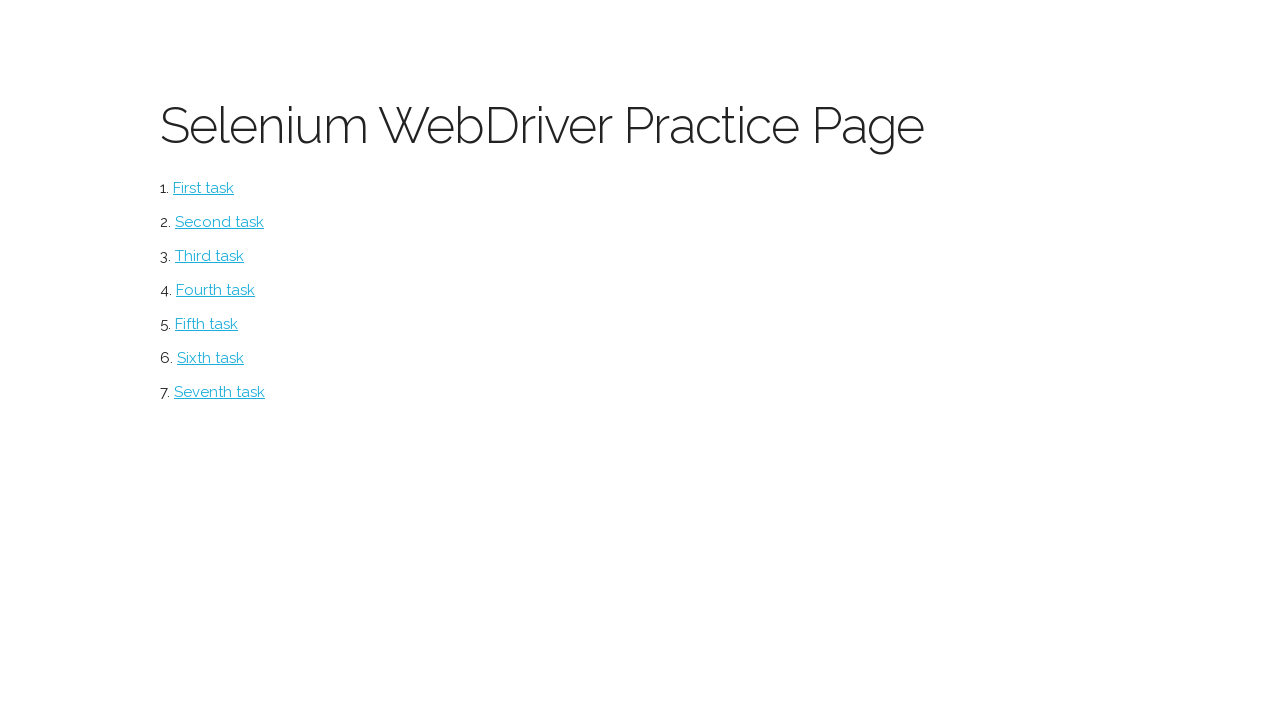

Clicked on alerts section at (210, 358) on #alerts
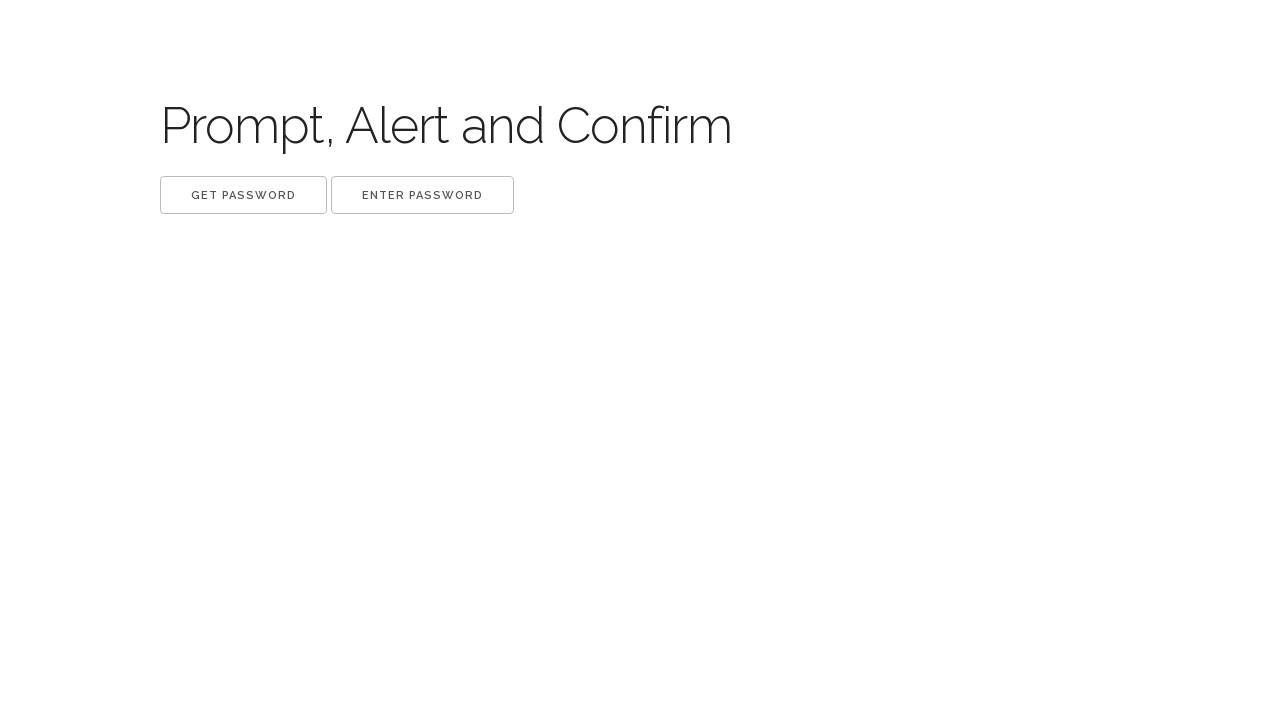

Clicked get button to trigger alert with password at (244, 195) on .get
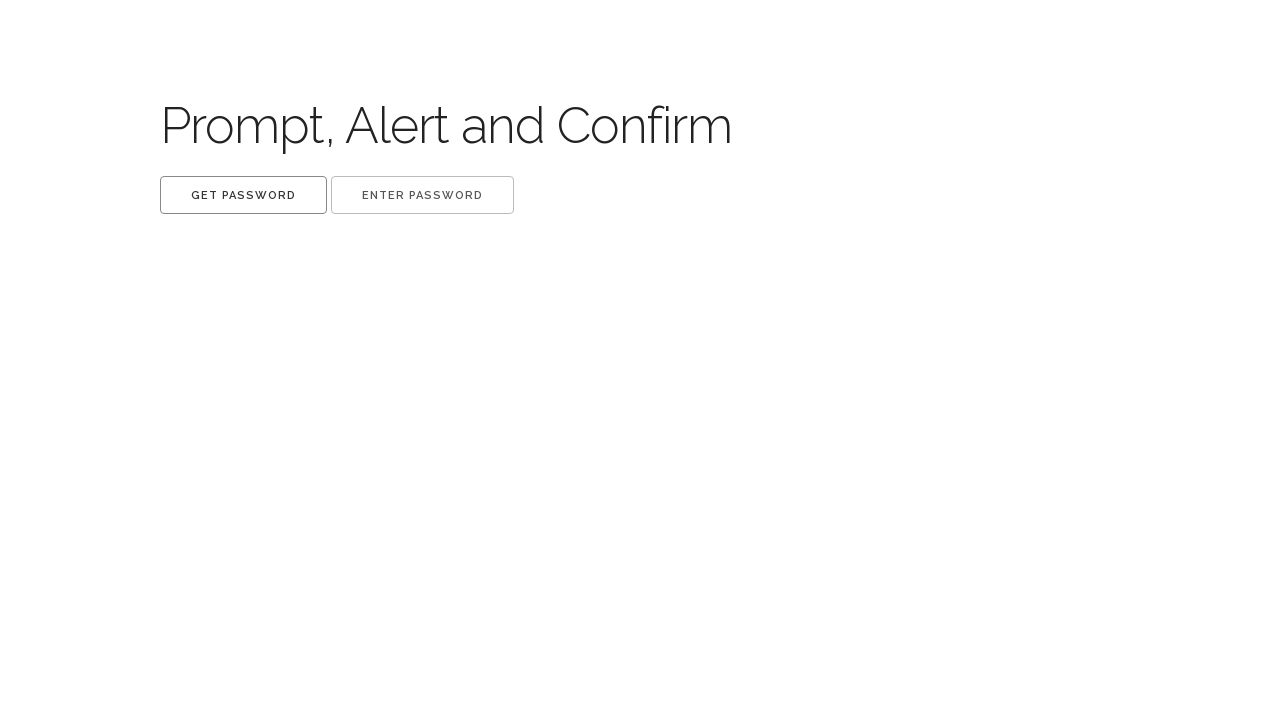

Waited for alert dialog to process and extracted password
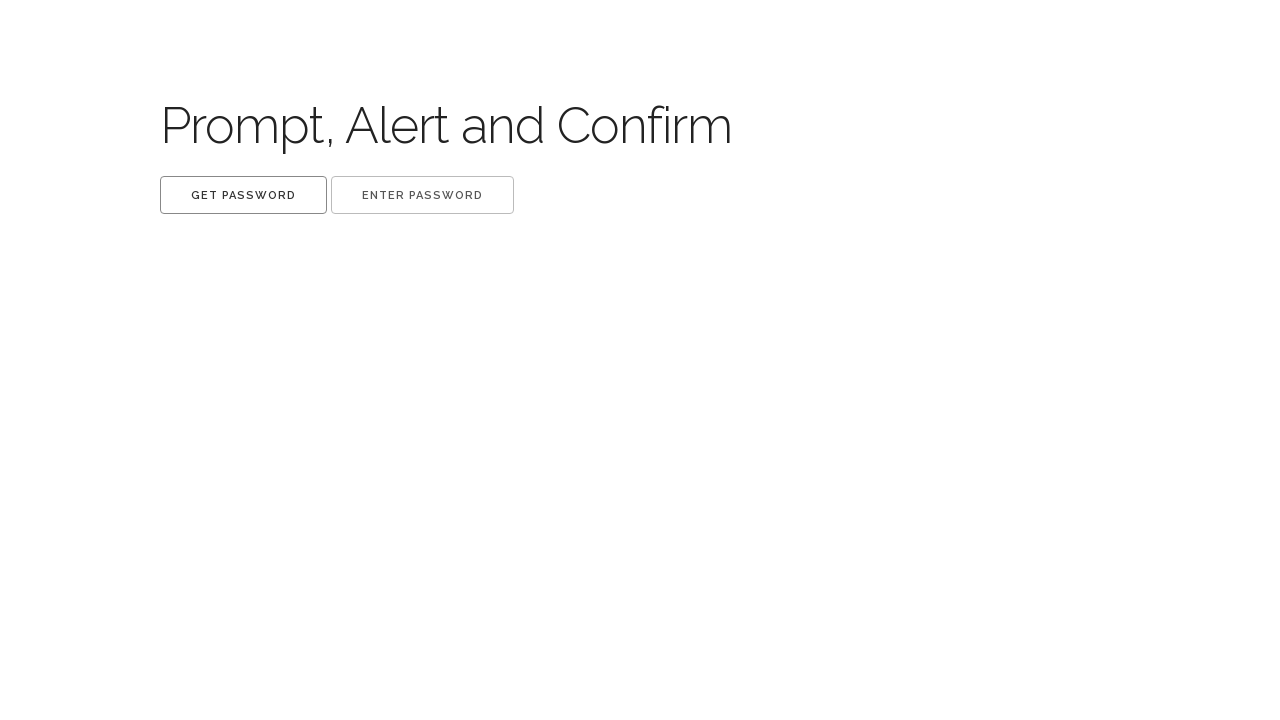

Removed get dialog handler
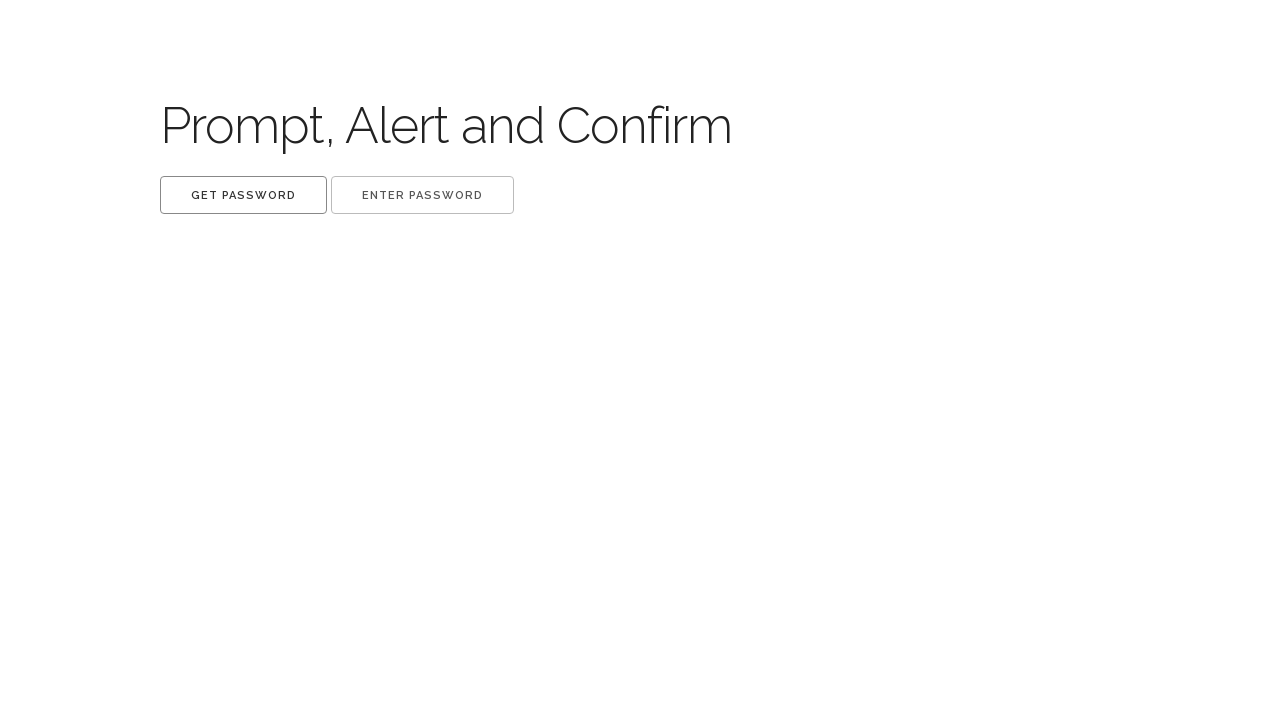

Clicked set button to trigger prompt dialog at (422, 195) on .set
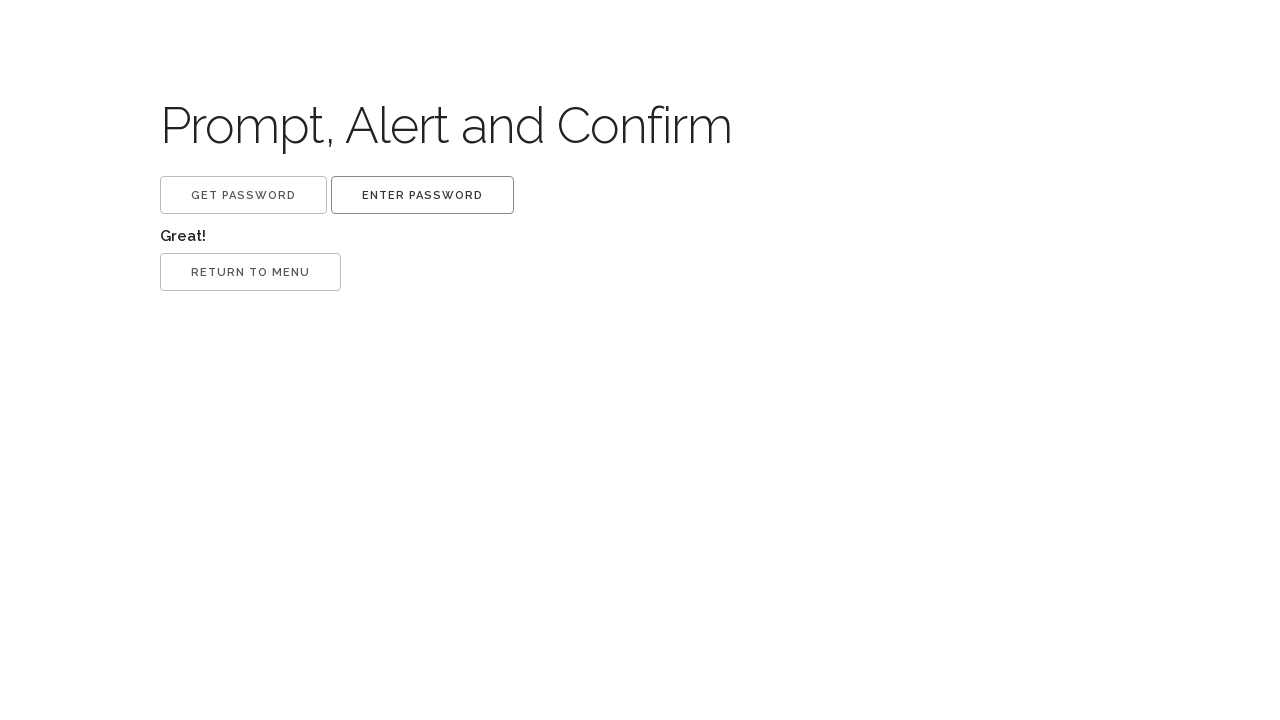

Waited for prompt dialog and entered password
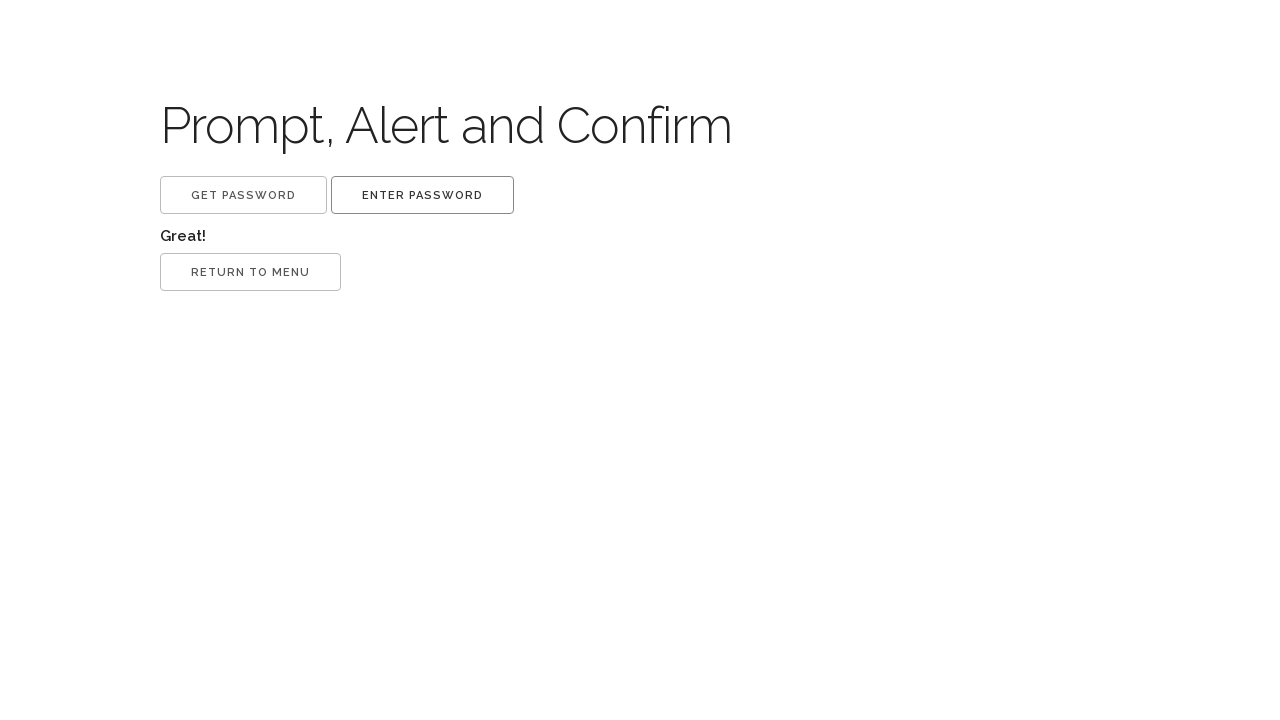

Removed prompt dialog handler
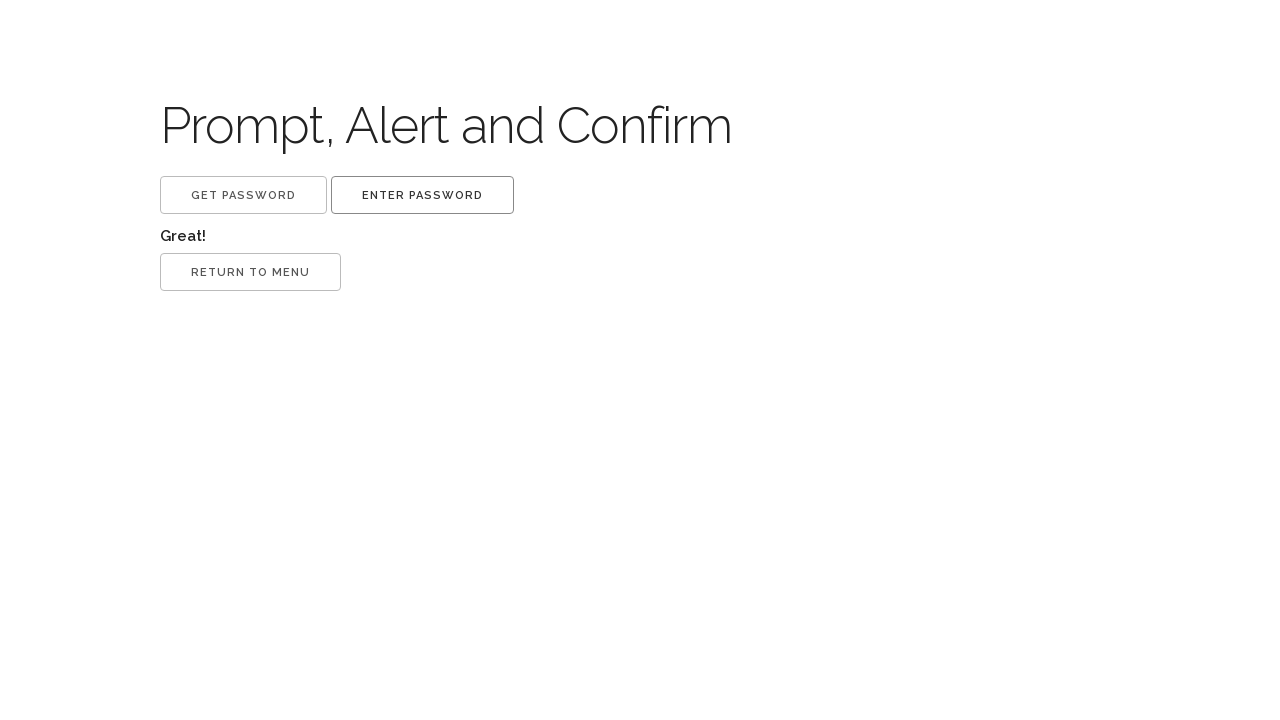

Success message label loaded
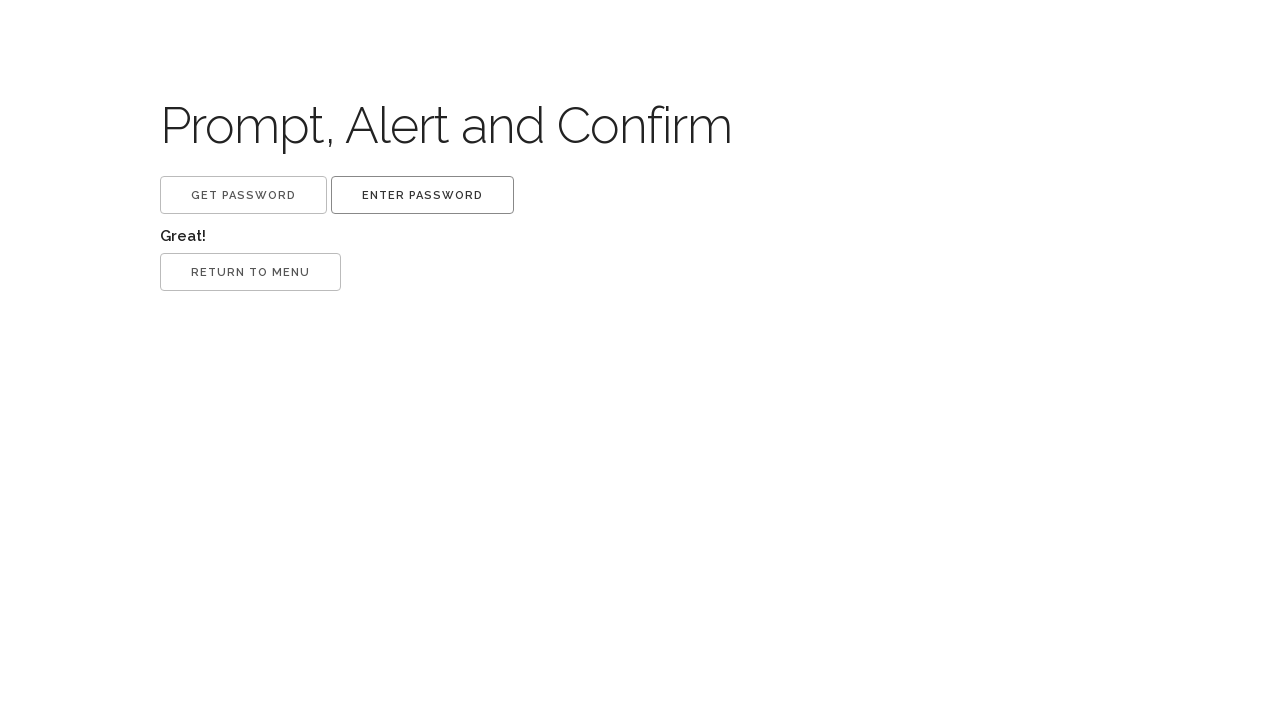

Retrieved success message text: 'Great!'
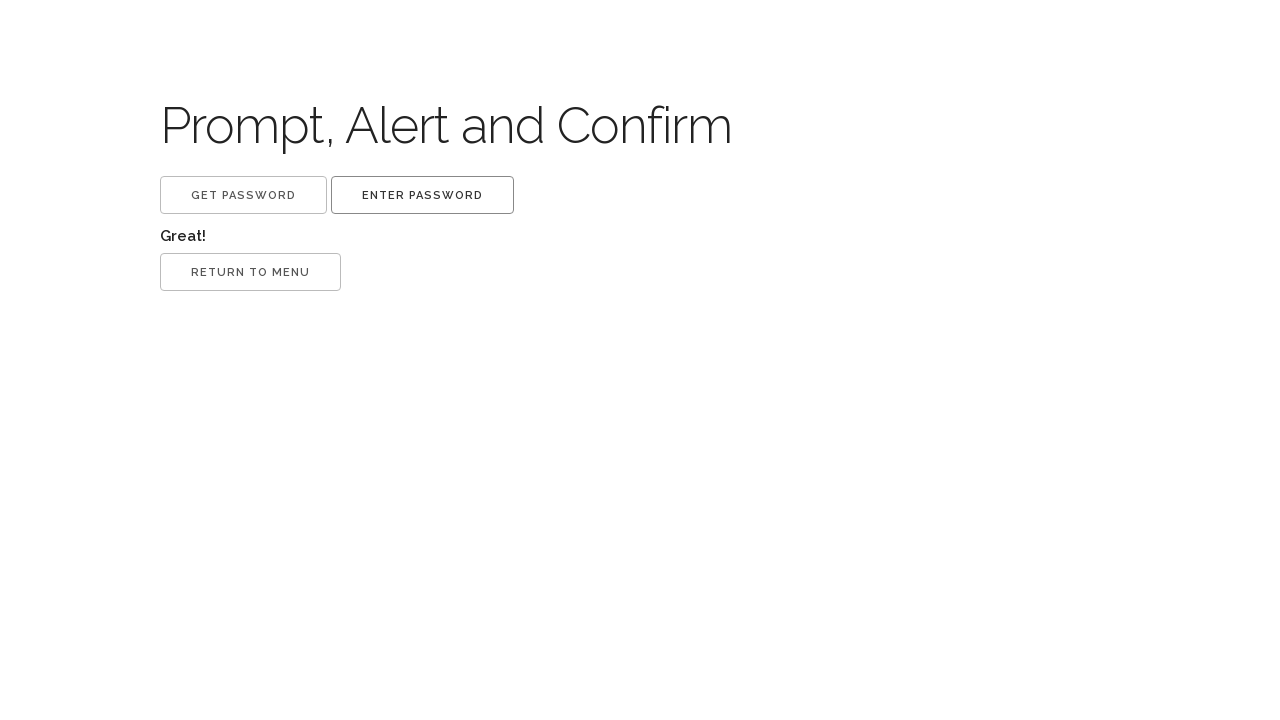

Verified success message displays 'Great!'
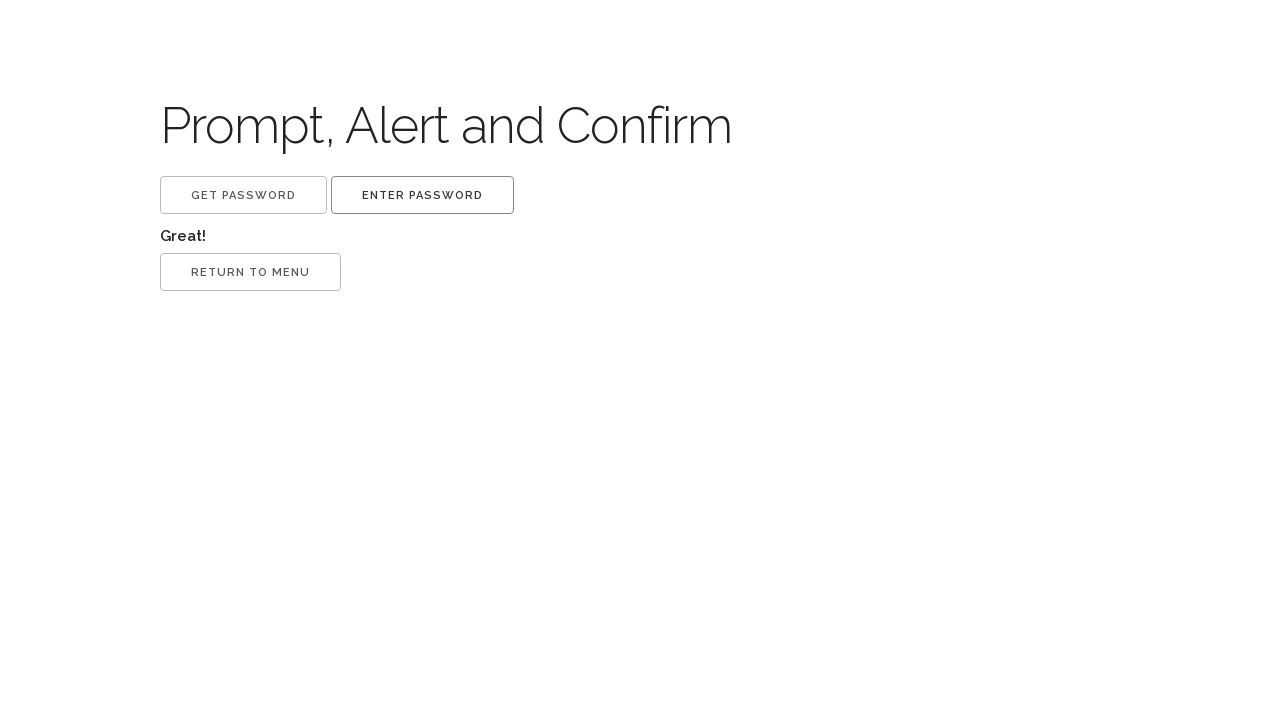

Clicked return button to trigger confirm dialog at (250, 272) on .return
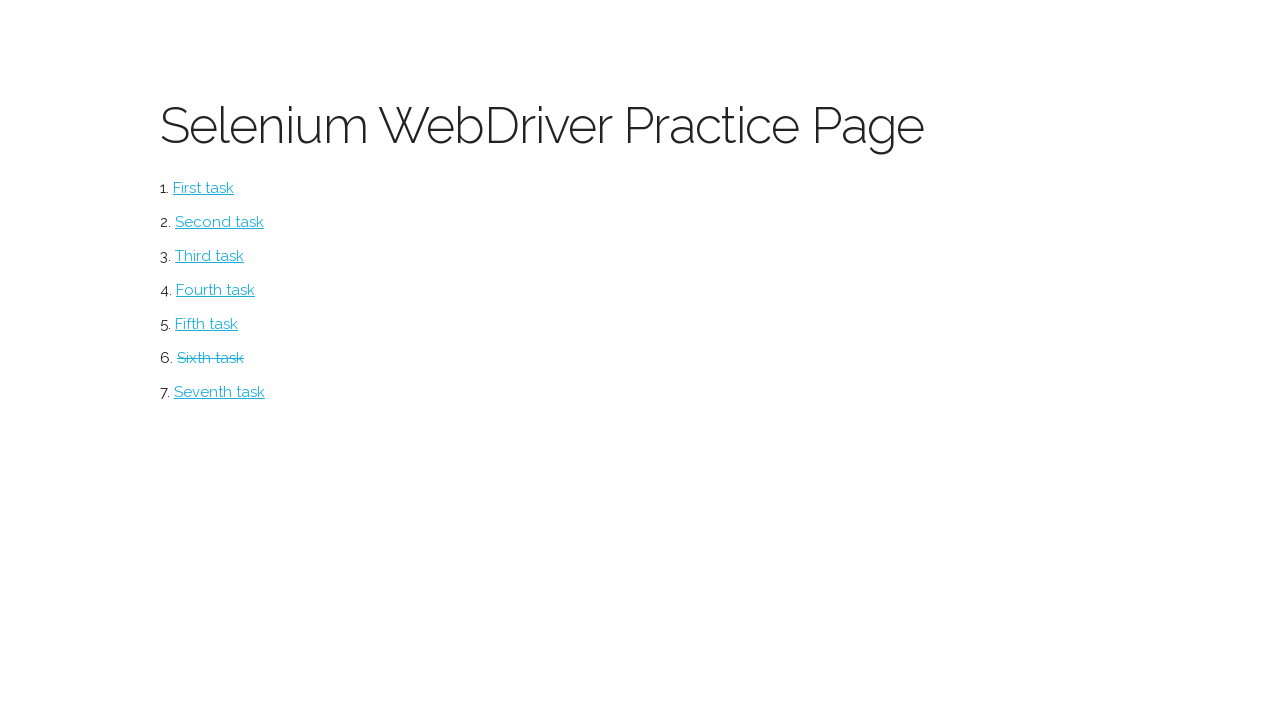

Waited for confirm dialog and accepted it
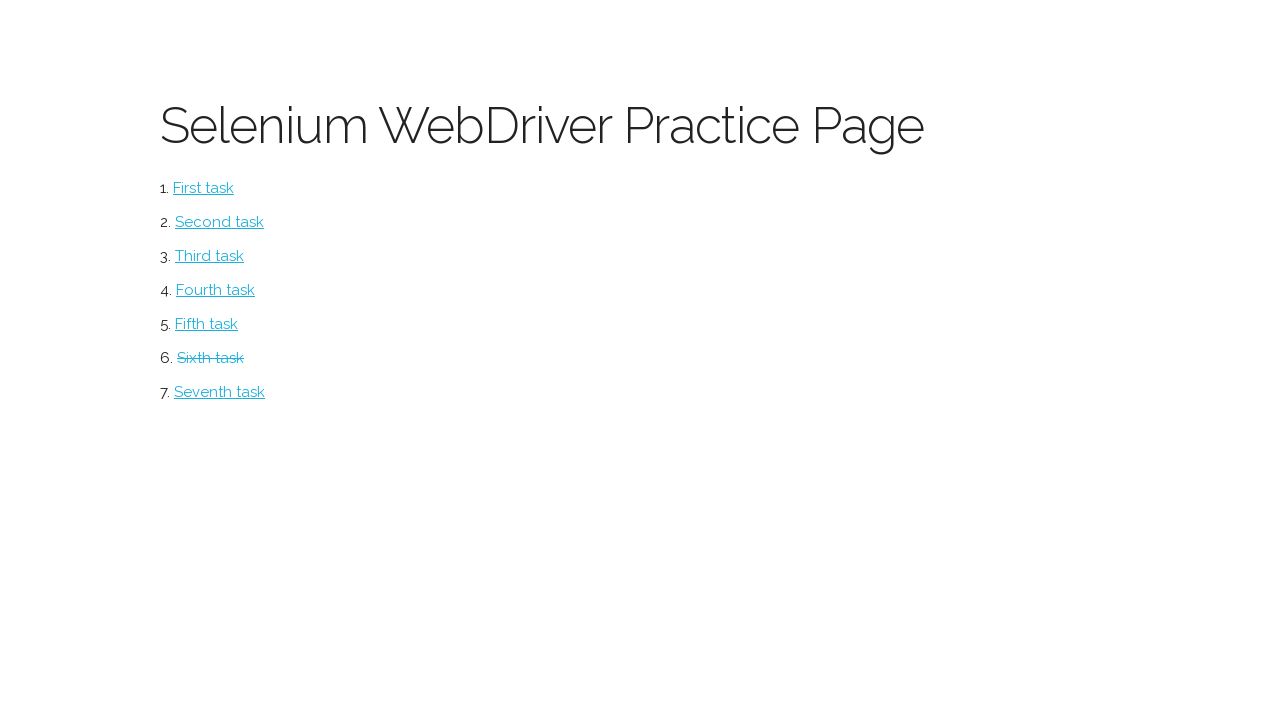

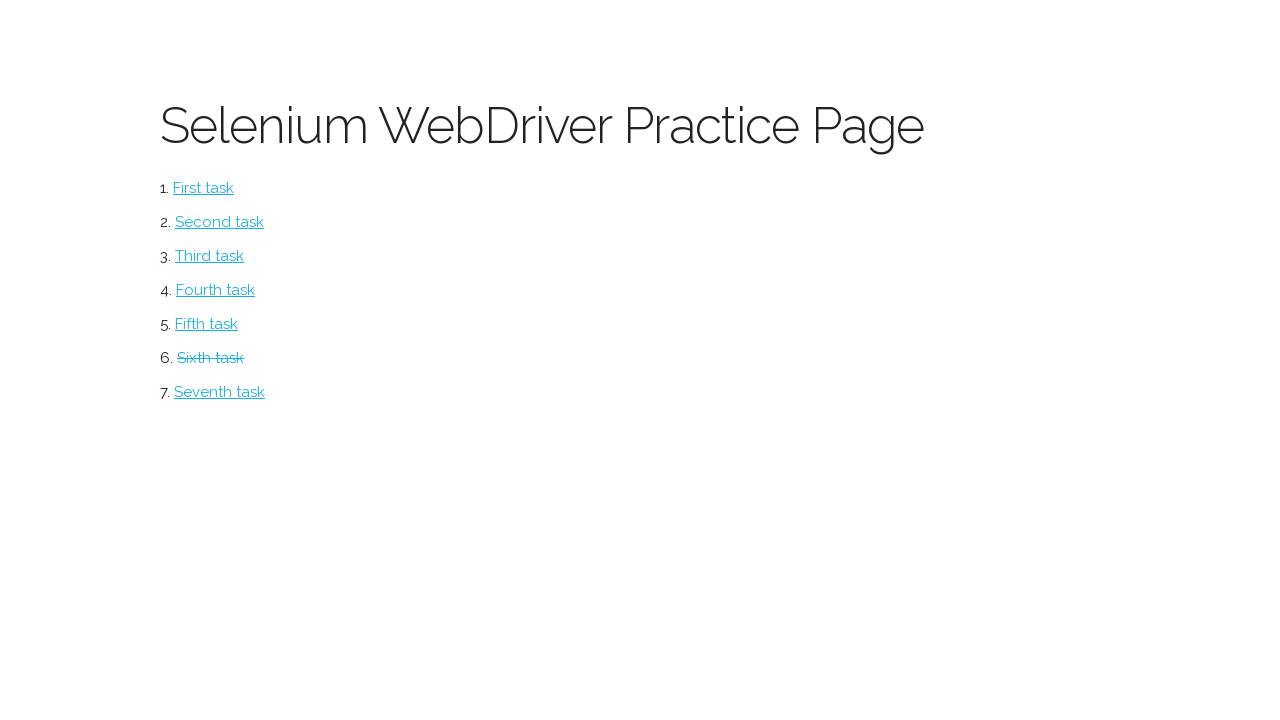